Tests product search and add to cart functionality on GreenKart by searching for products and adding them to cart

Starting URL: https://rahulshettyacademy.com/seleniumPractise/#/

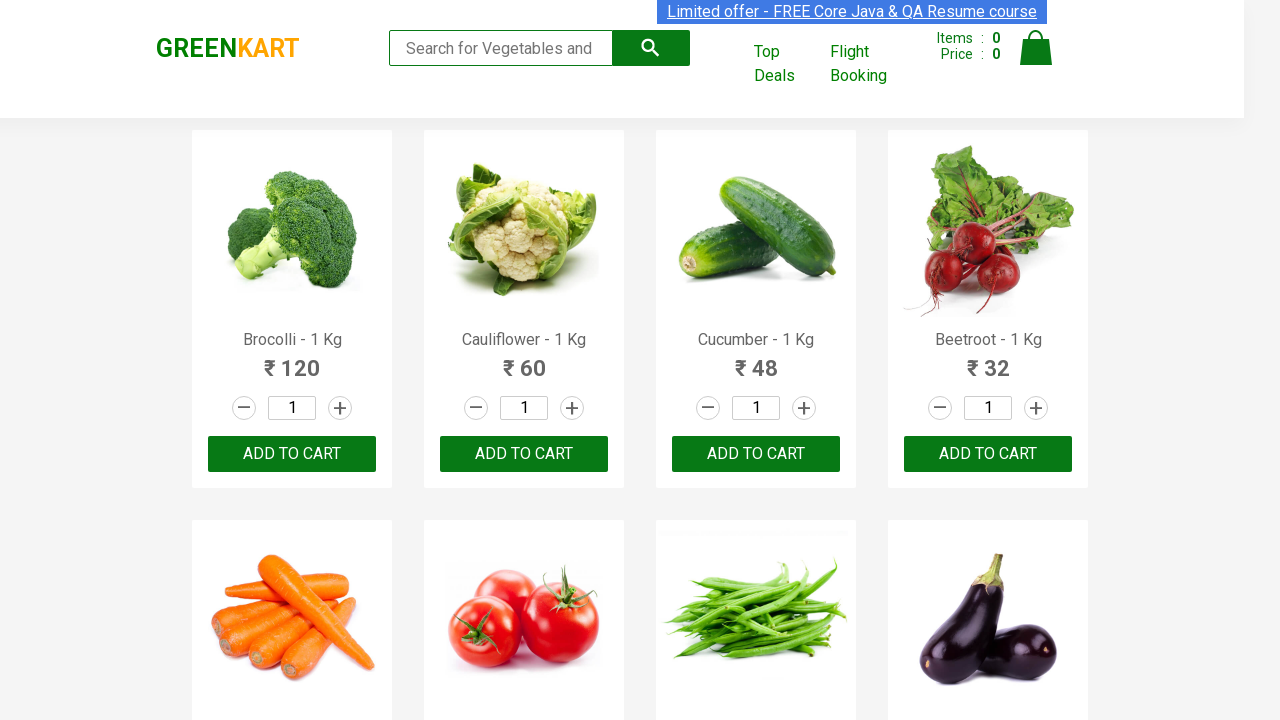

Filled search field with 'ca' to search for products on .search-keyword
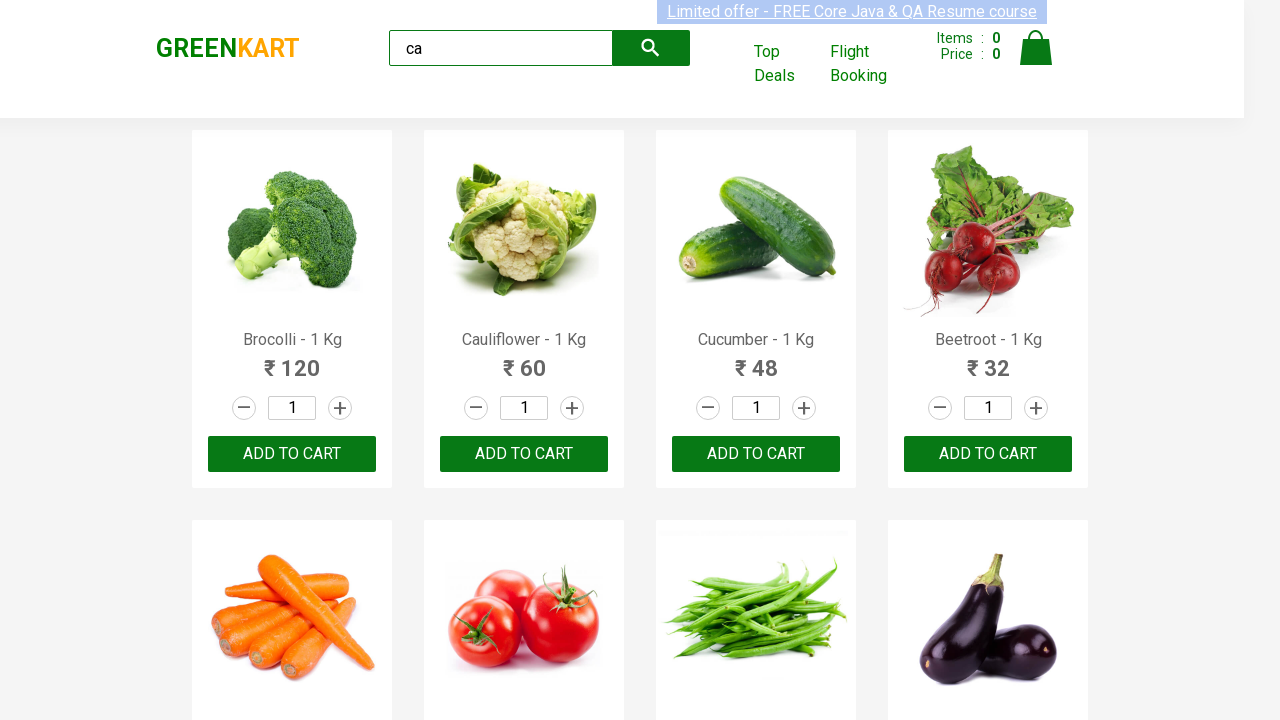

Waited 2 seconds for search results to load
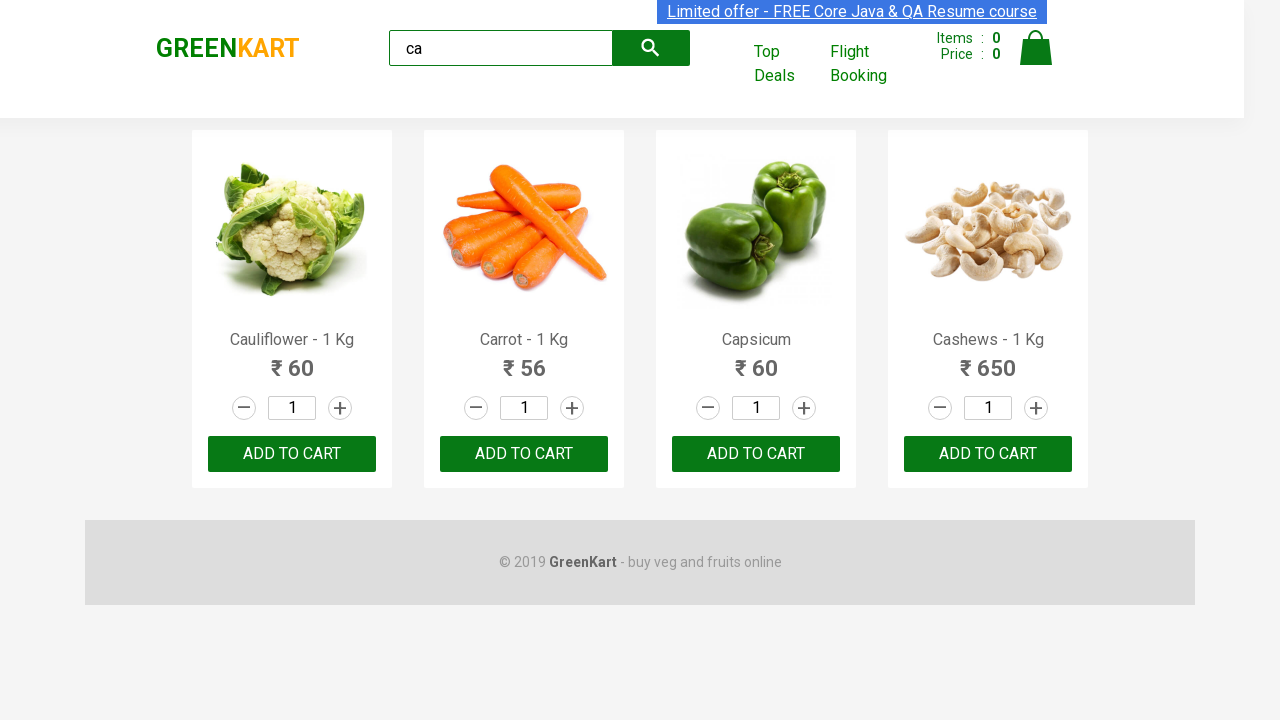

Products are now visible on the page
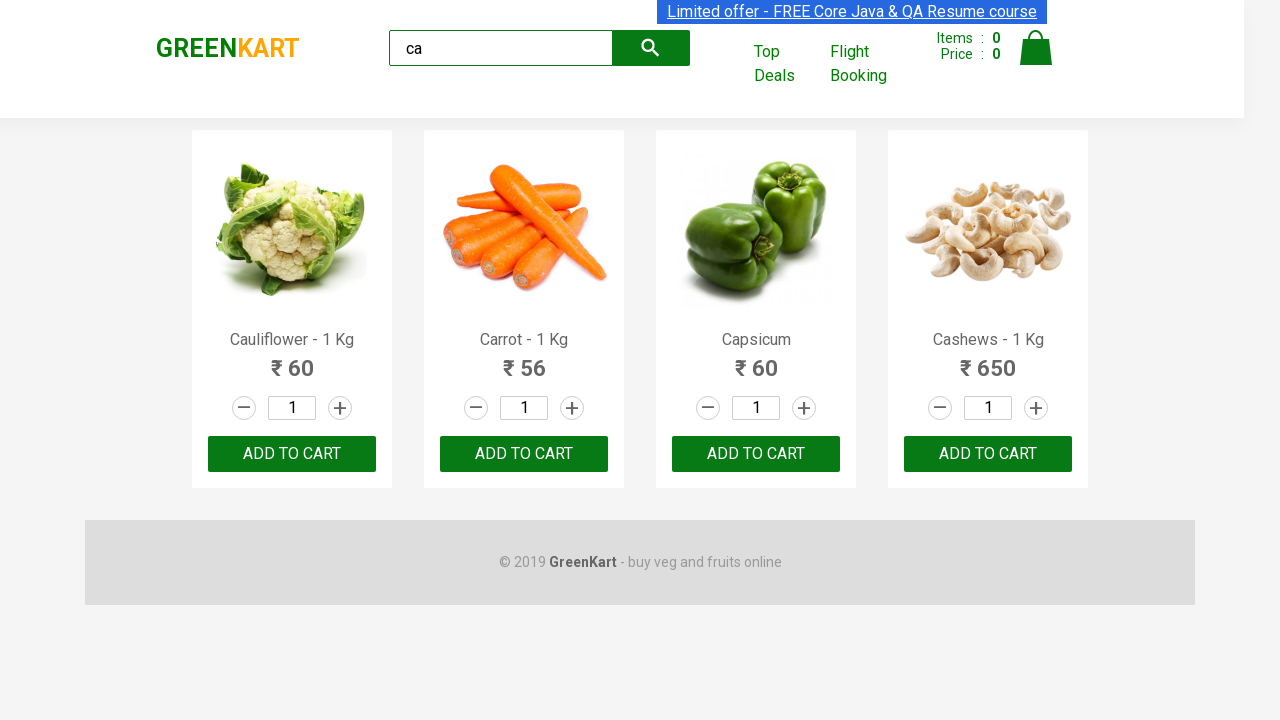

Clicked 'ADD TO CART' button on the third product at (756, 454) on .products .product >> nth=2 >> text=ADD TO CART
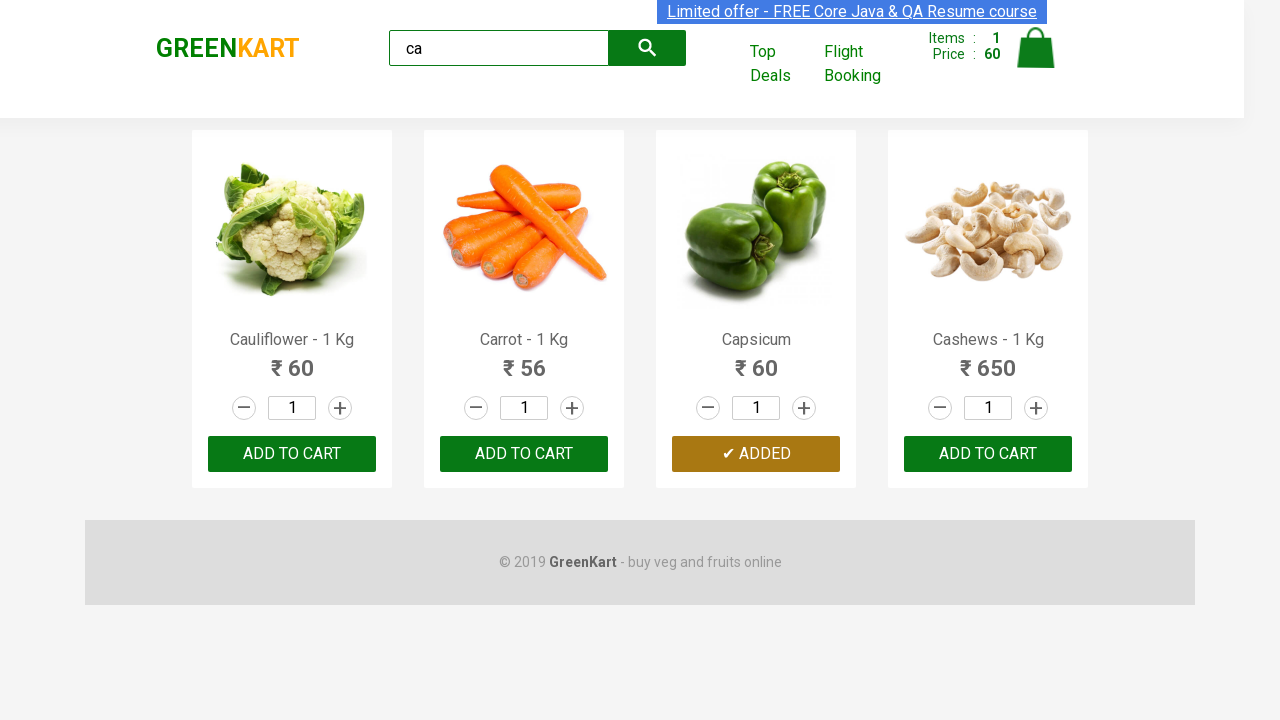

Retrieved all product elements from the page
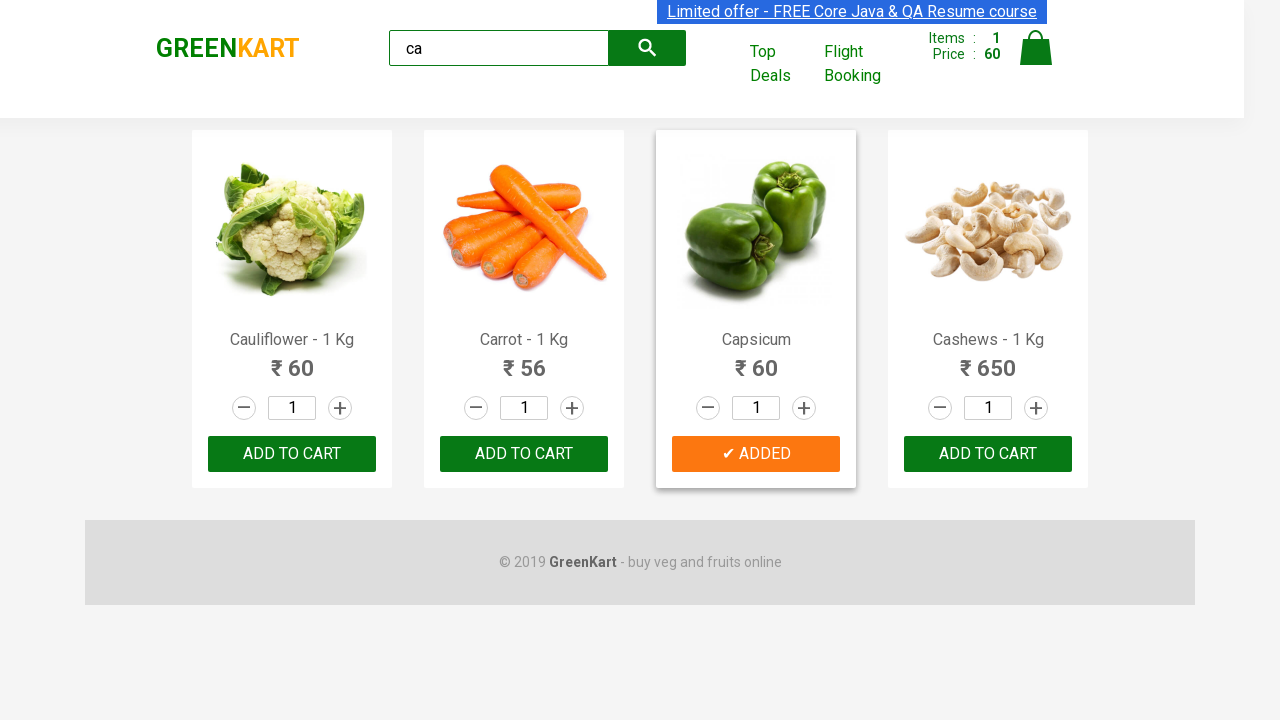

Retrieved product name: 'Cauliflower - 1 Kg'
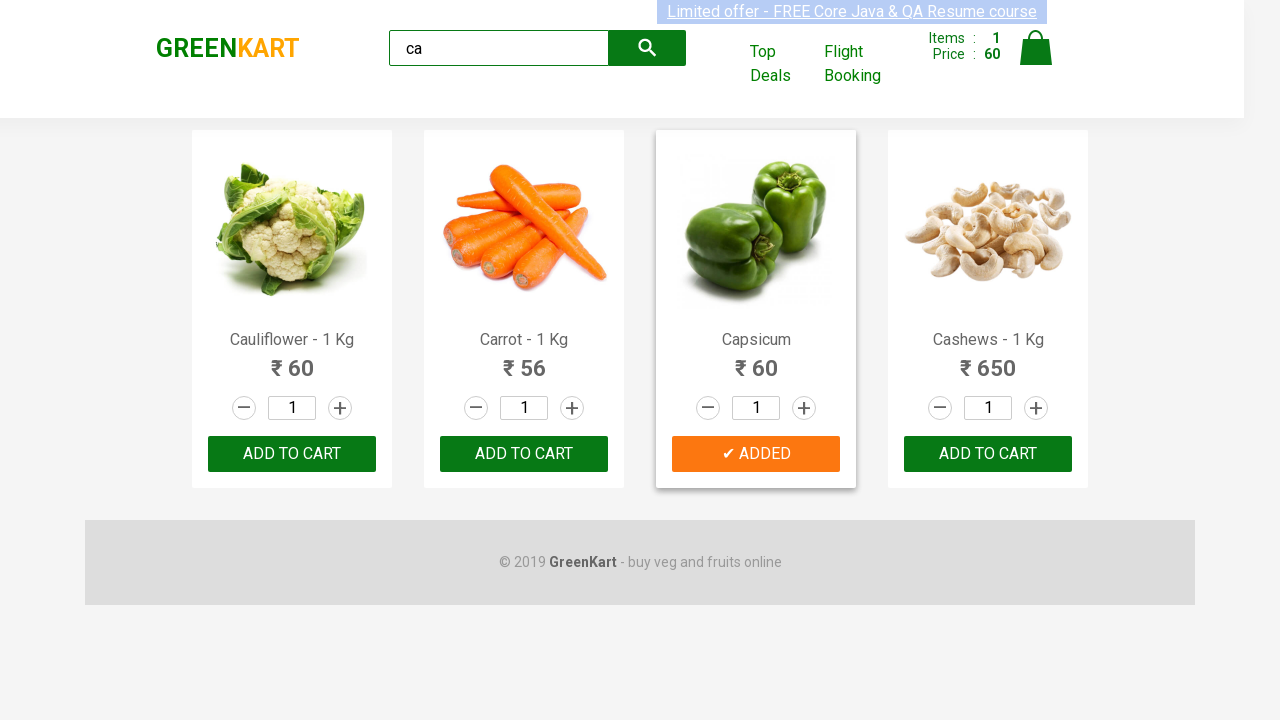

Retrieved product name: 'Carrot - 1 Kg'
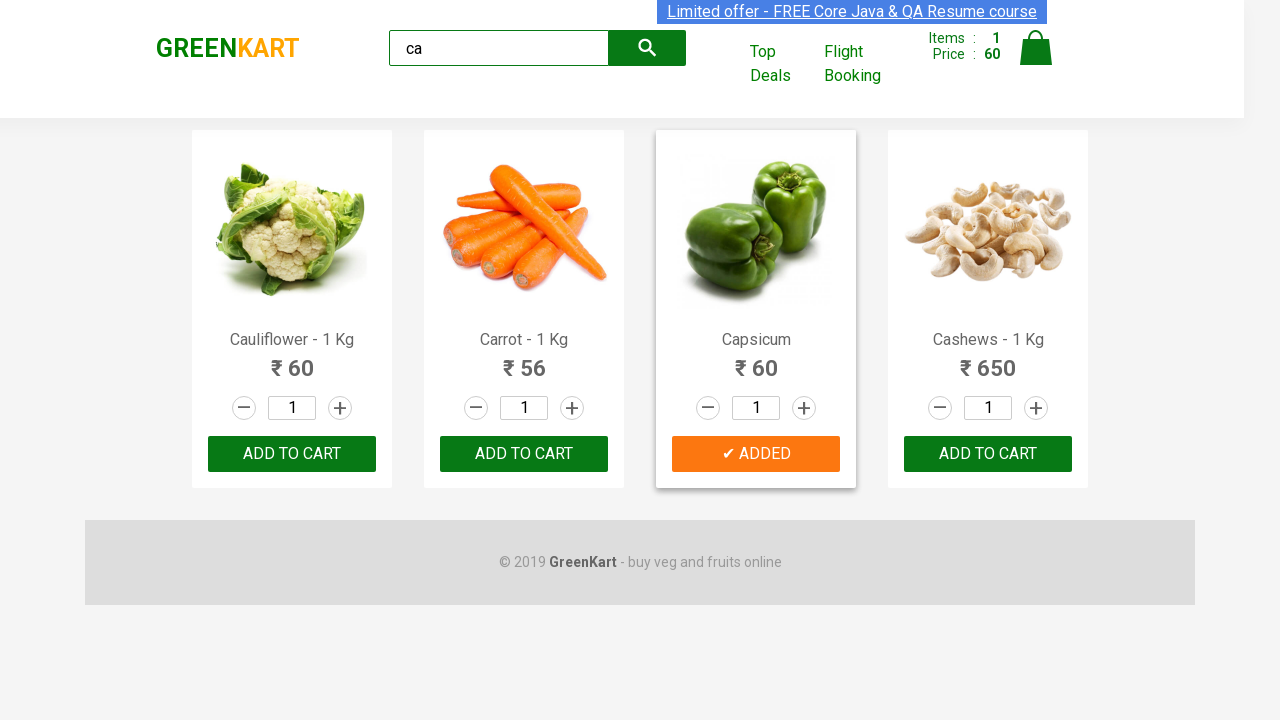

Retrieved product name: 'Capsicum'
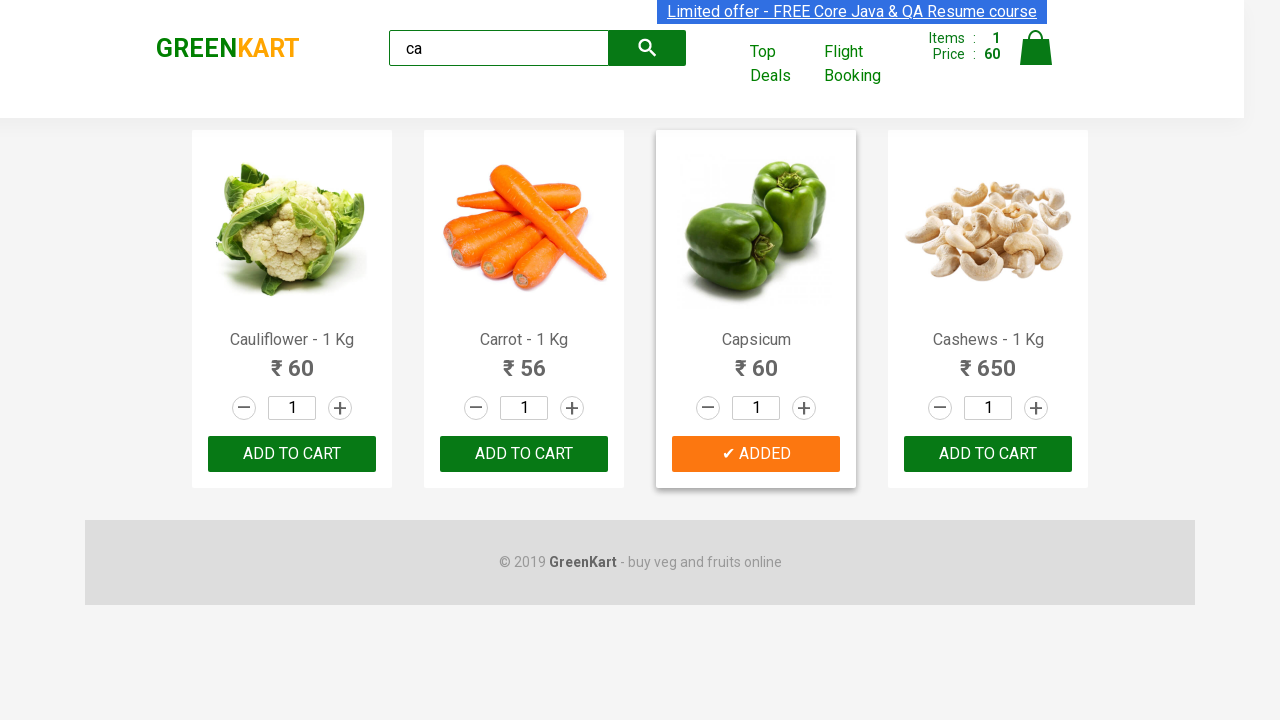

Retrieved product name: 'Cashews - 1 Kg'
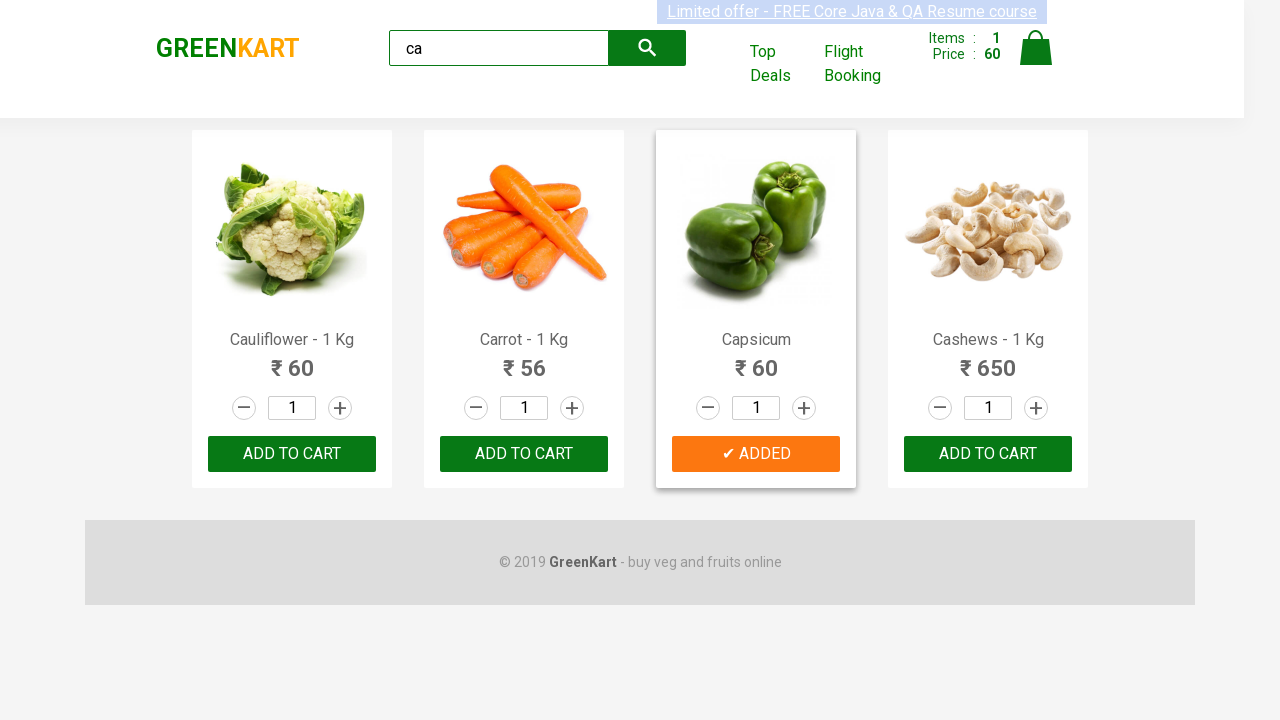

Found 'Cashews' product and clicked 'ADD TO CART' button at (988, 454) on .products .product >> nth=3 >> button
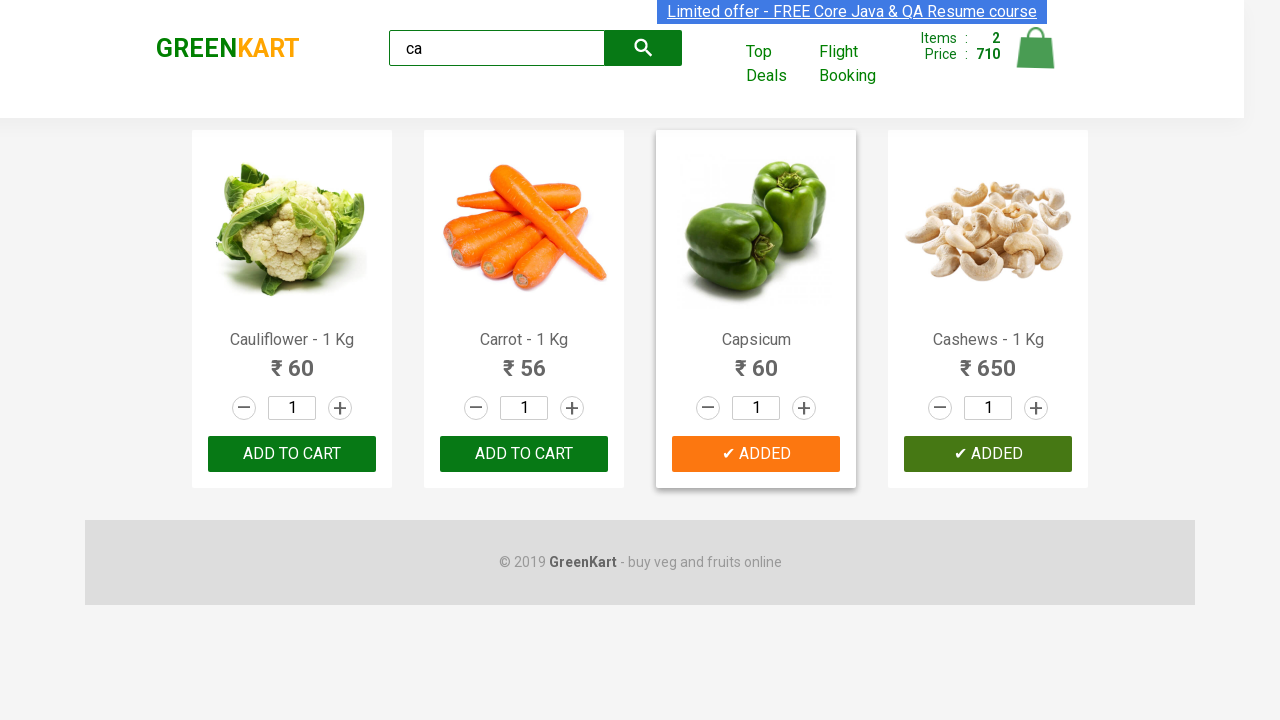

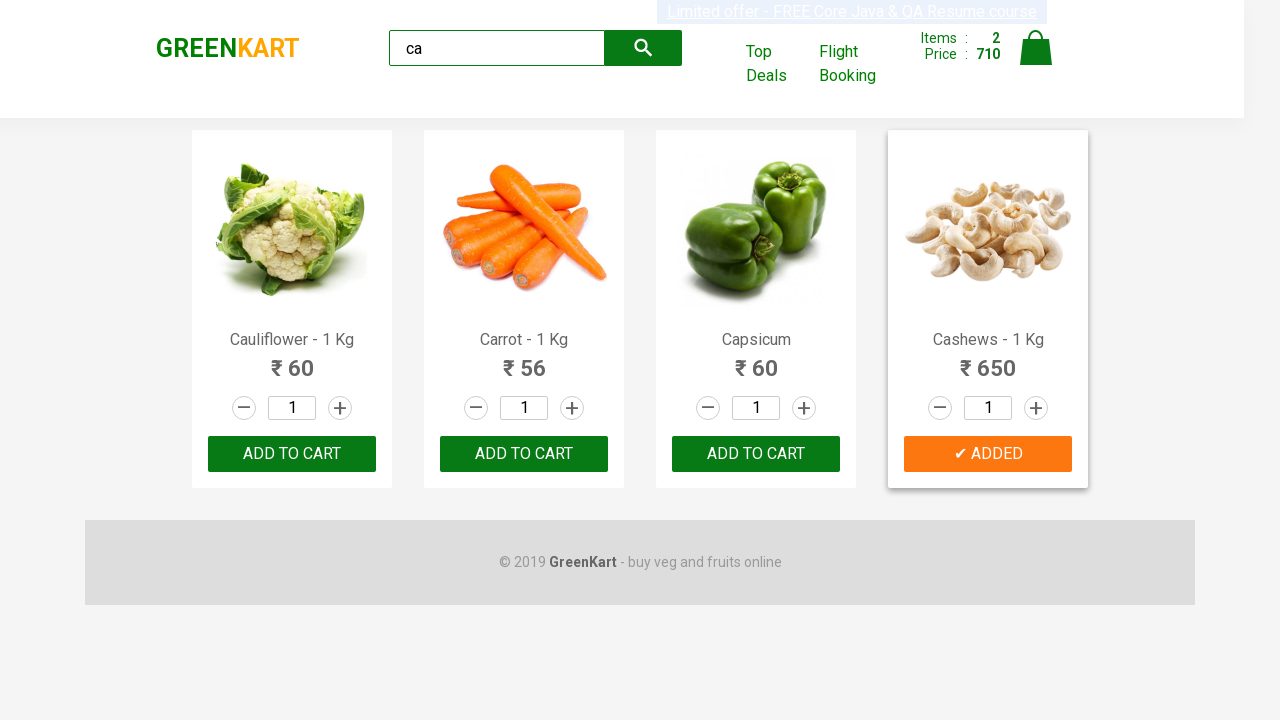